Tests checking and unchecking a checkbox element using page methods

Starting URL: https://www.techglobal-training.com/

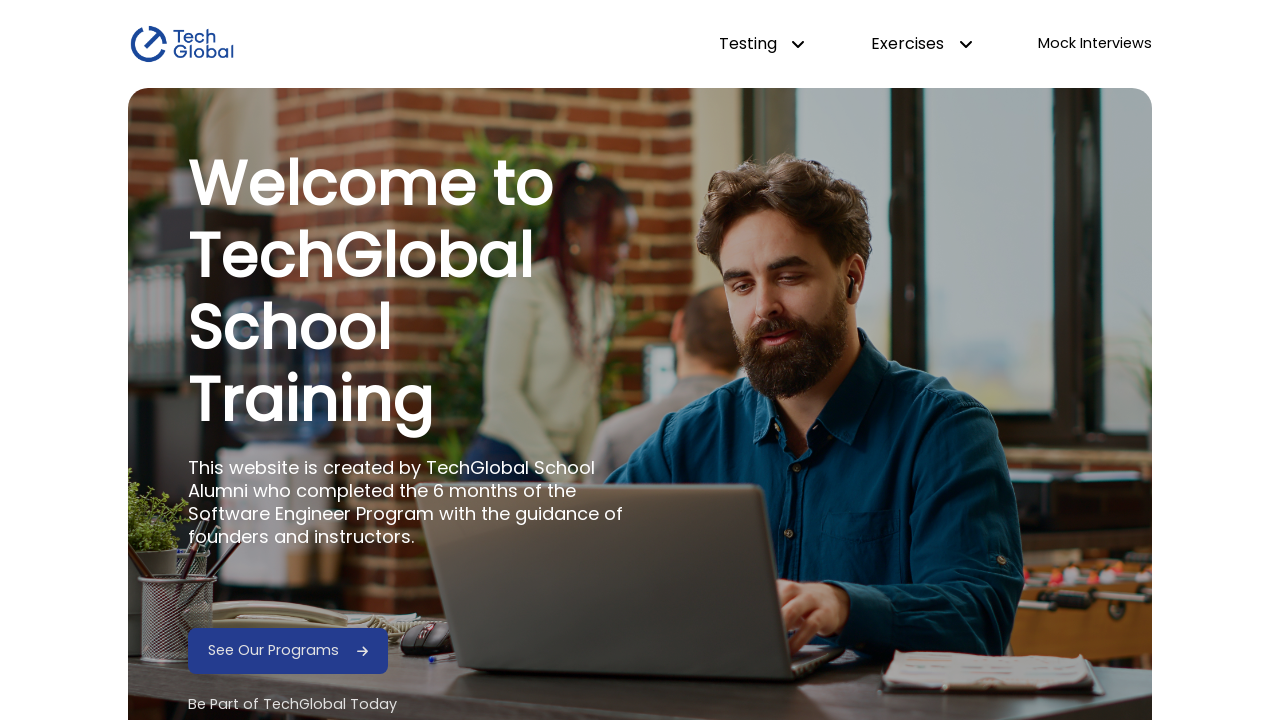

Hovered over dropdown-testing element at (762, 44) on #dropdown-testing
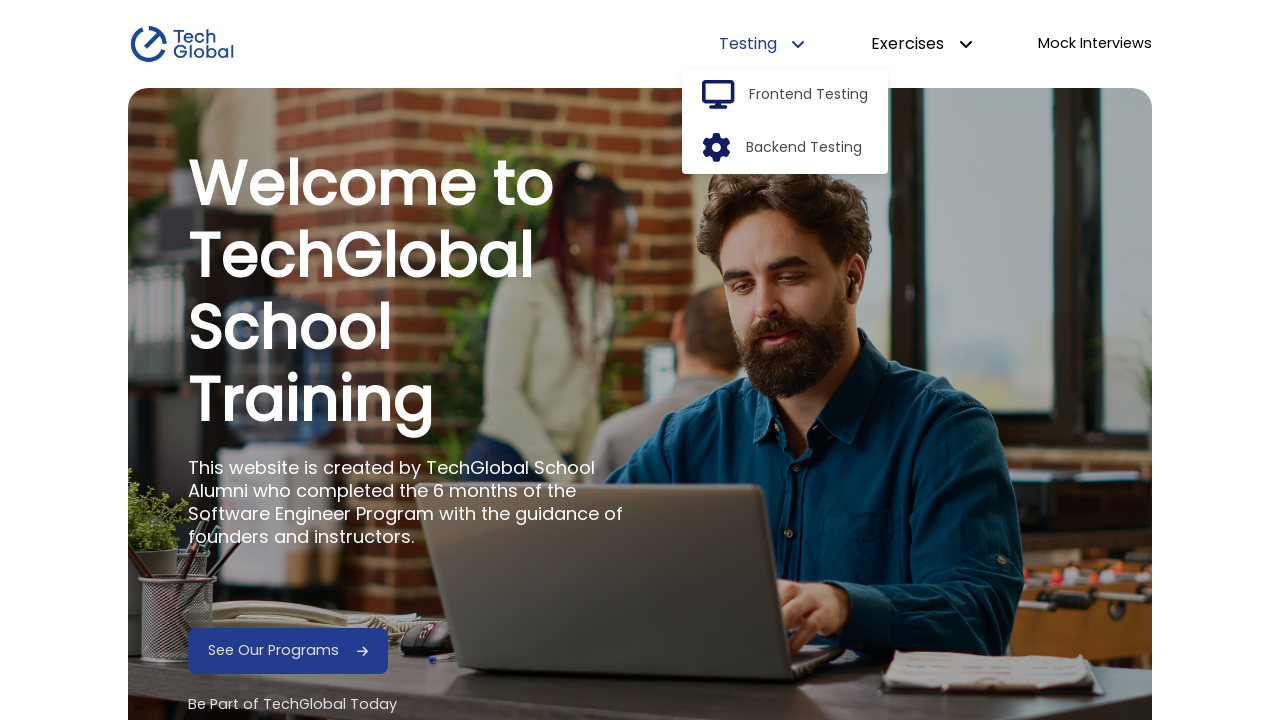

Clicked frontend-option in dropdown menu at (809, 95) on #frontend-option
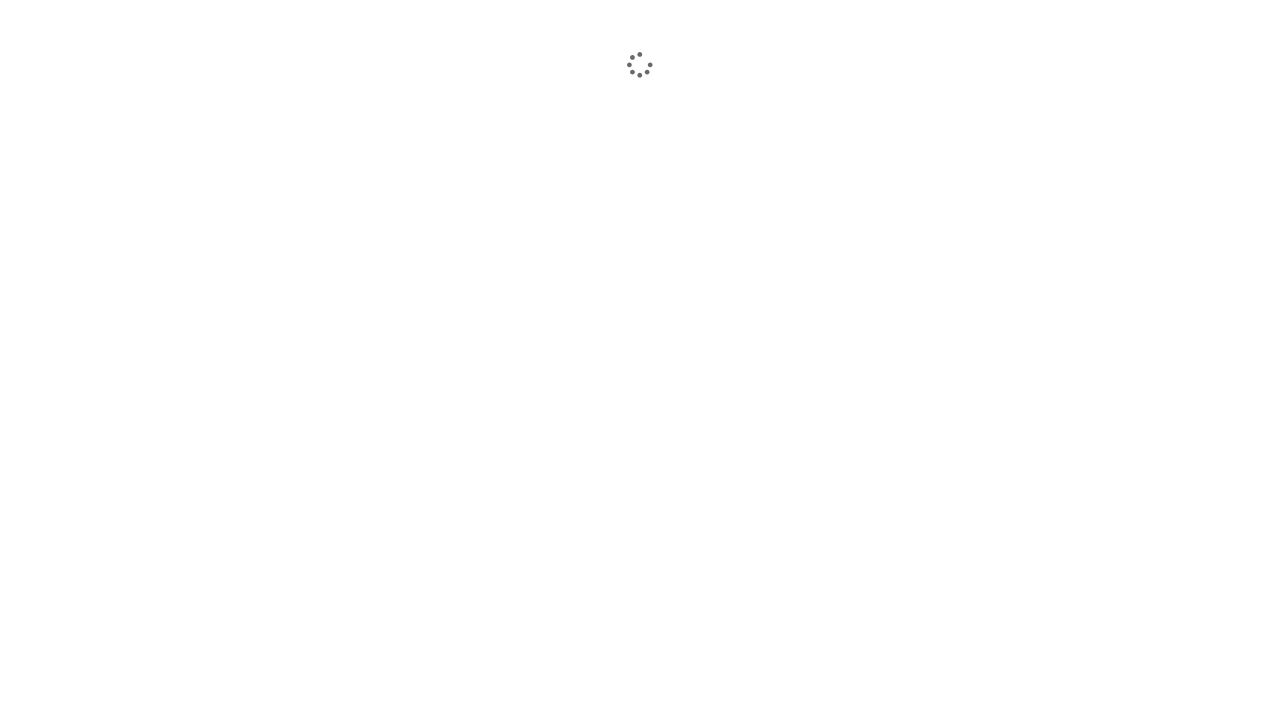

Clicked HTML Elements link to navigate to page at (215, 340) on a:has-text('HTML Elements')
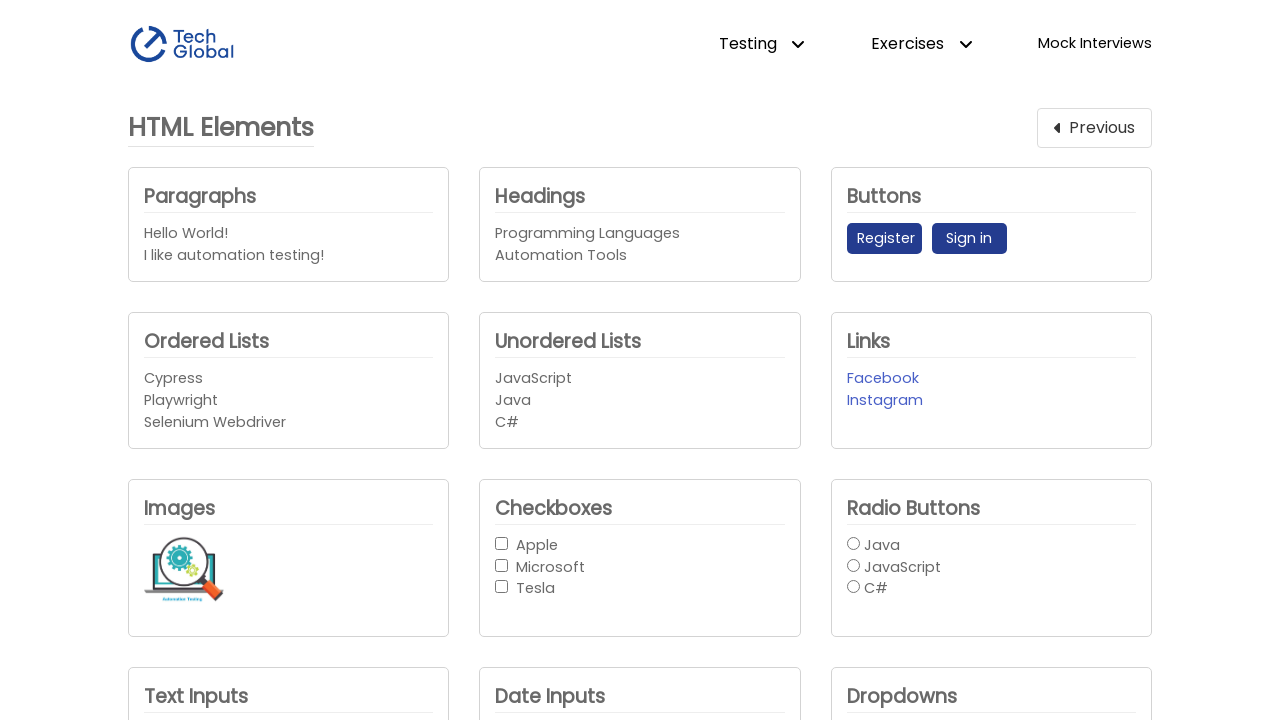

Checked checkbox 3 at (502, 587) on #checkbox_3
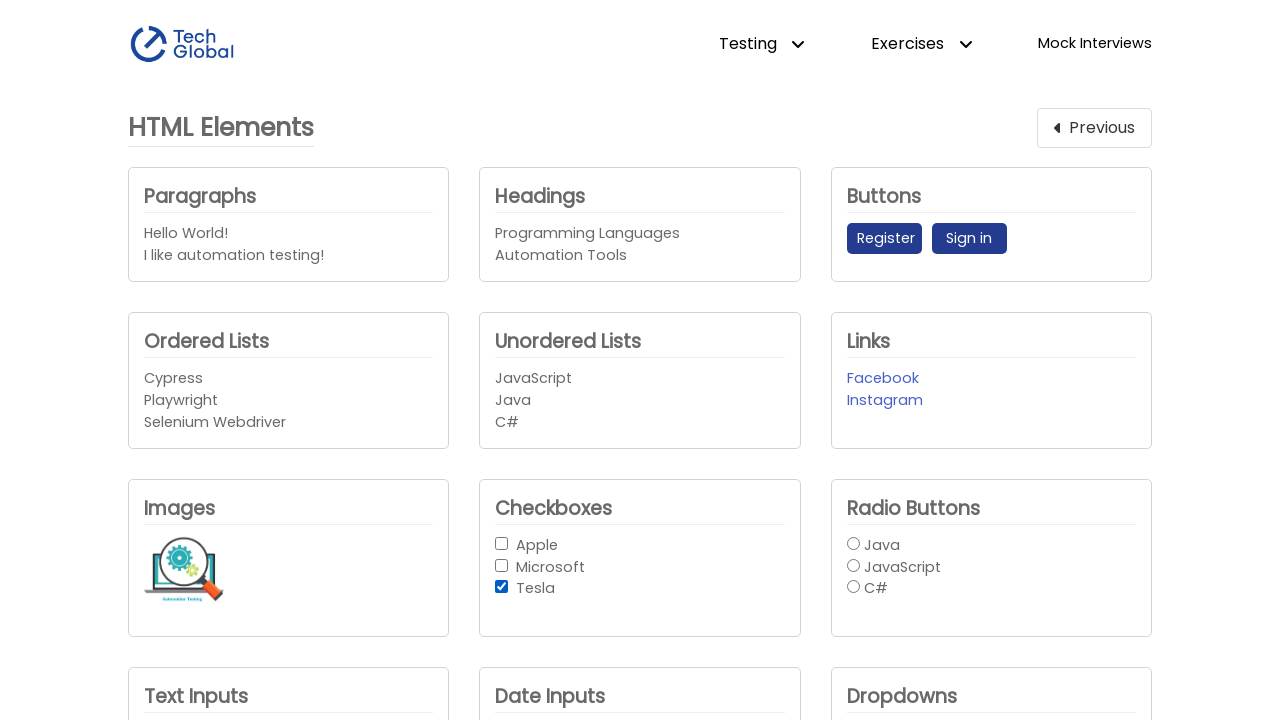

Unchecked checkbox 3 at (502, 587) on #checkbox_3
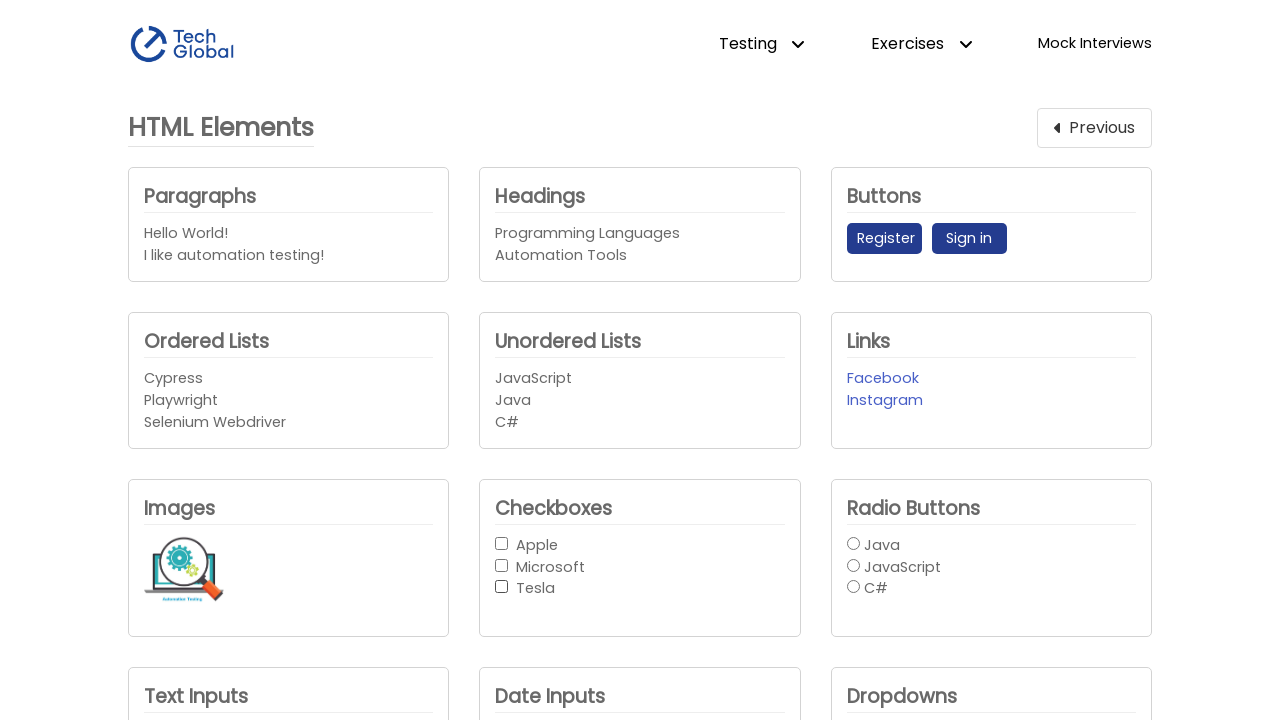

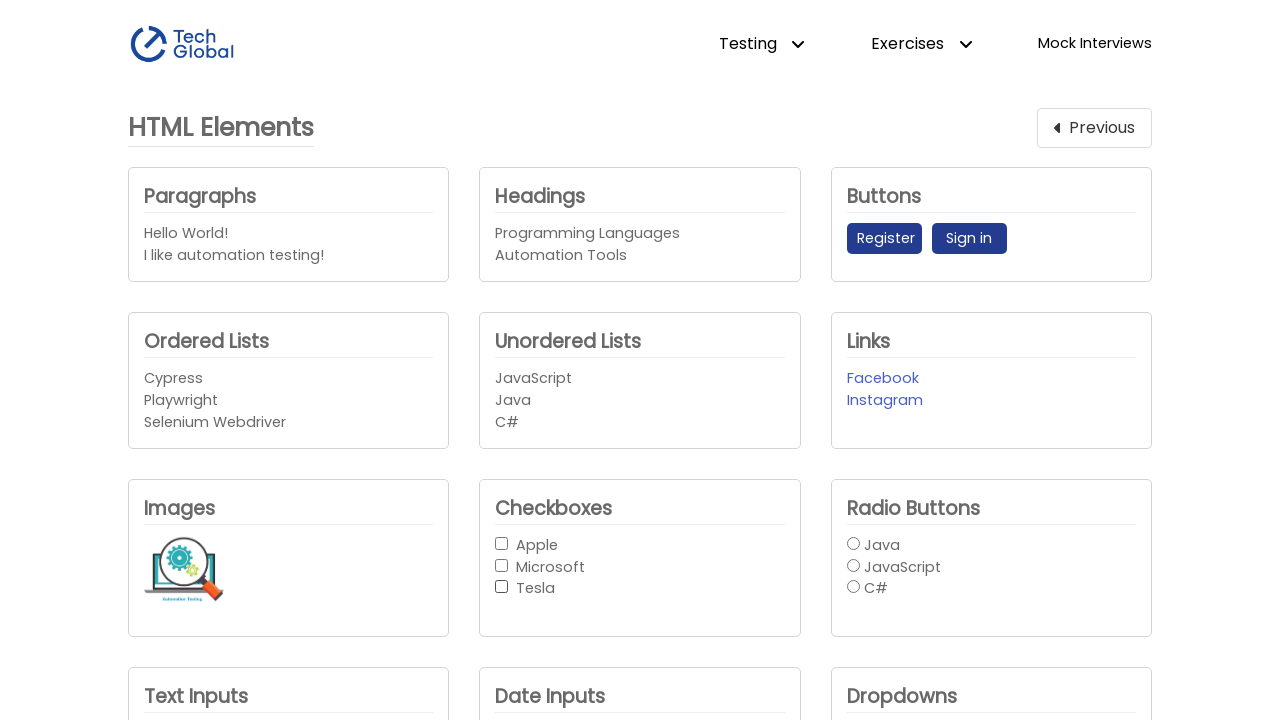